Fills out a practice form with various input types including text fields, checkboxes, radio buttons, dropdown, and textarea, then submits the form and handles the success alert.

Starting URL: https://practice-automation.com/form-fields/

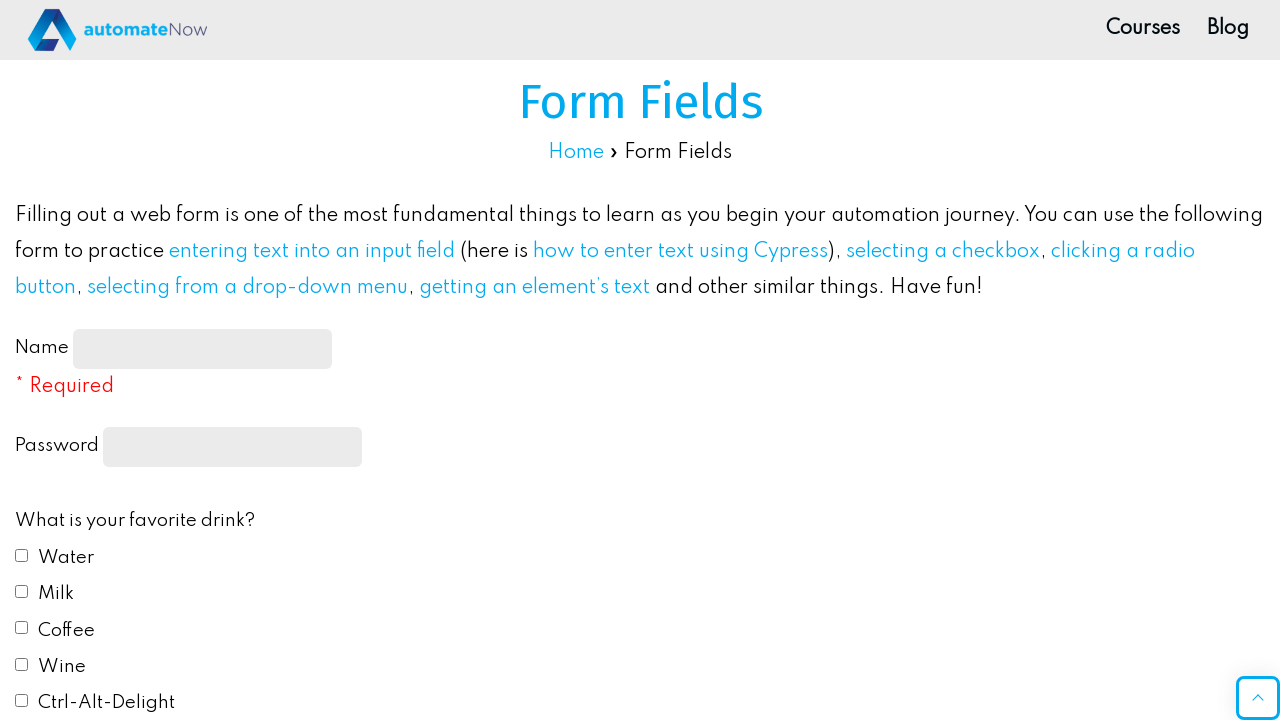

Filled name input field with 'Test User' on #name-input
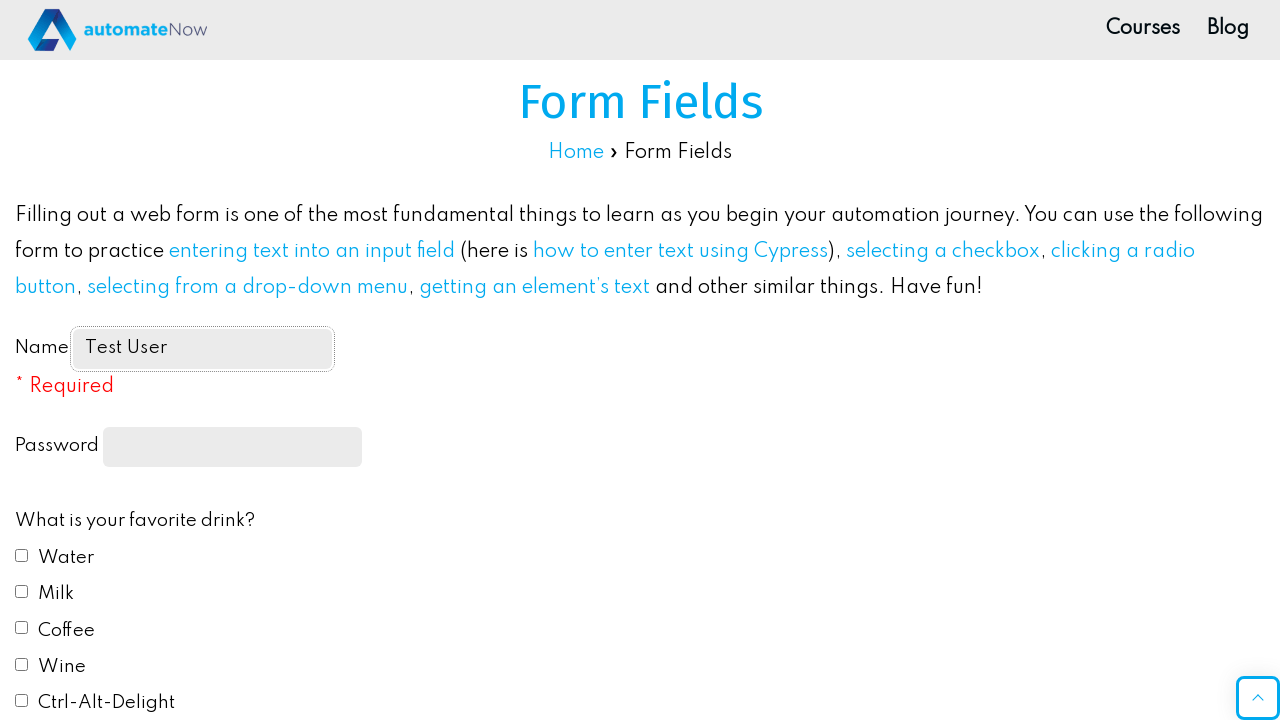

Filled password field with 'Password123' on //label[text()='Password ']/input
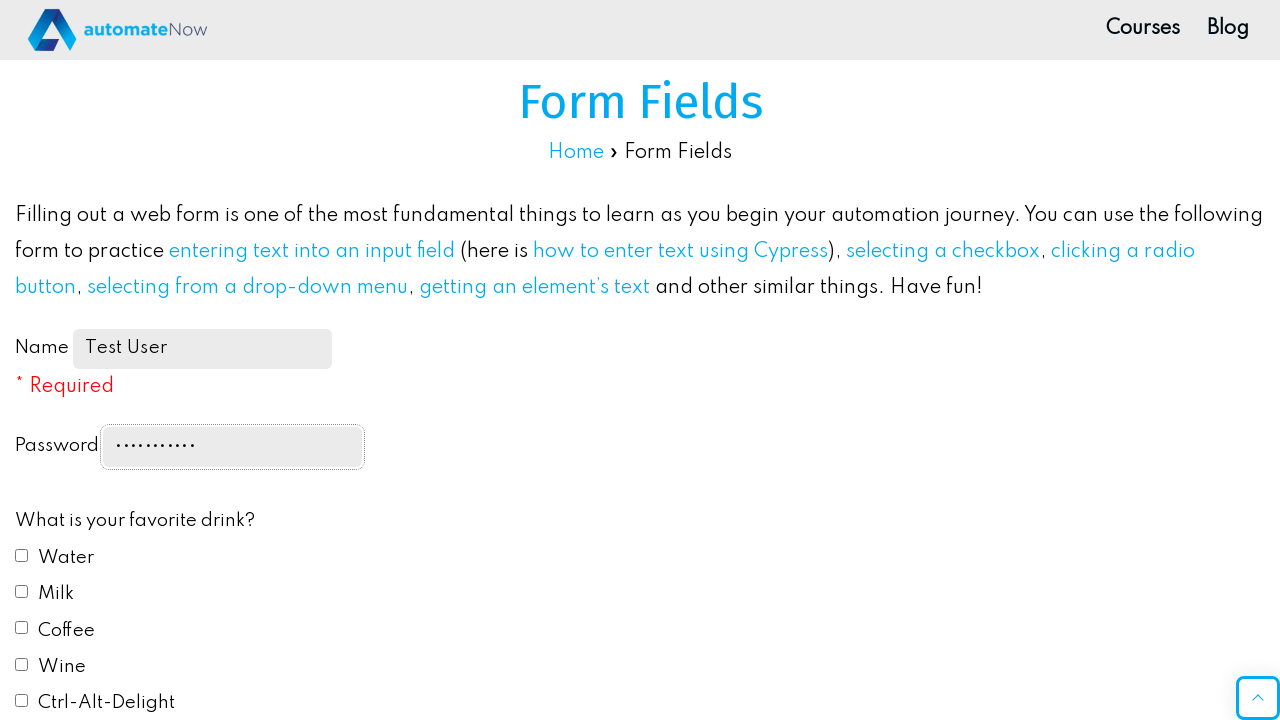

Selected Milk checkbox at (22, 591) on #drink2
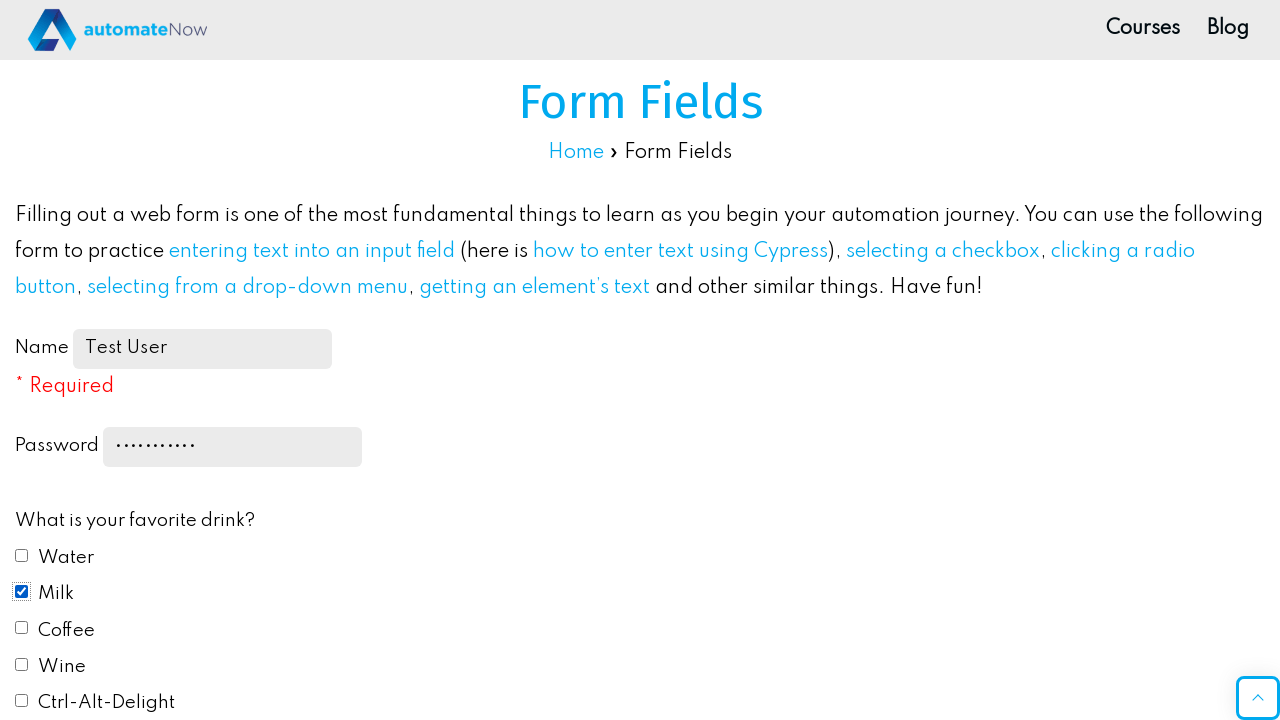

Selected Coffee checkbox at (22, 628) on #drink3
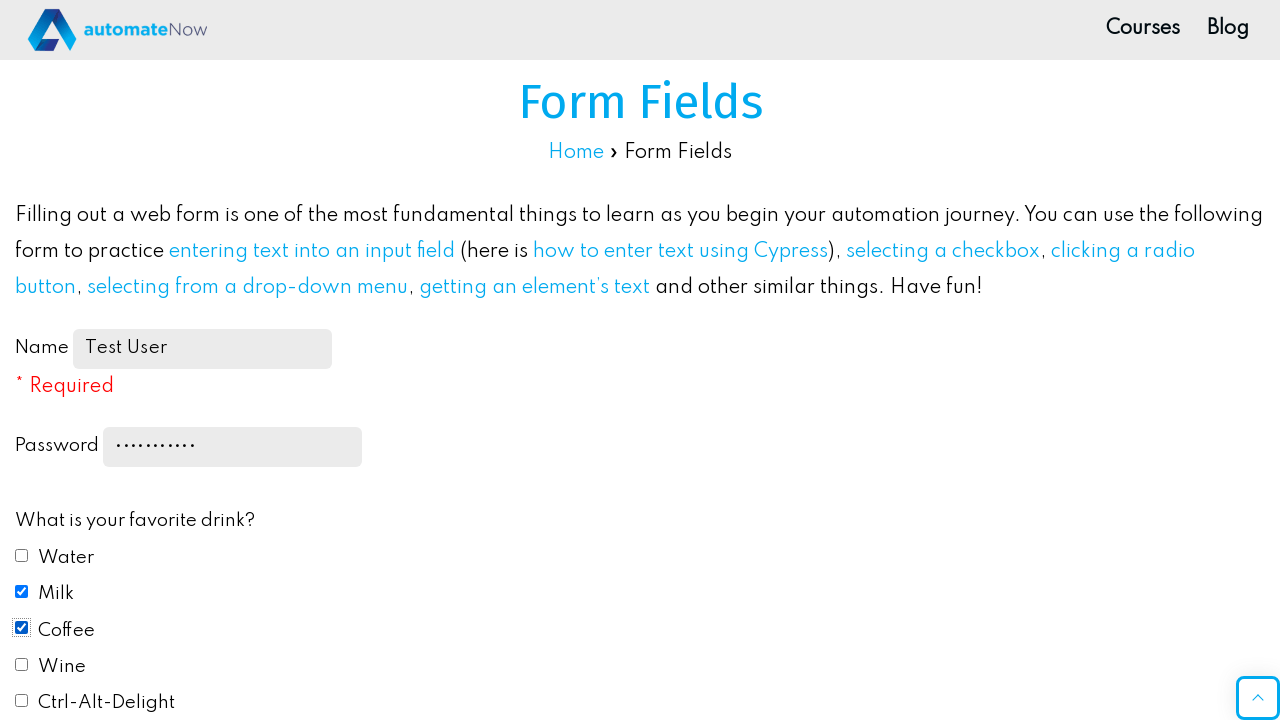

Selected Yellow color radio button at (22, 360) on #color3
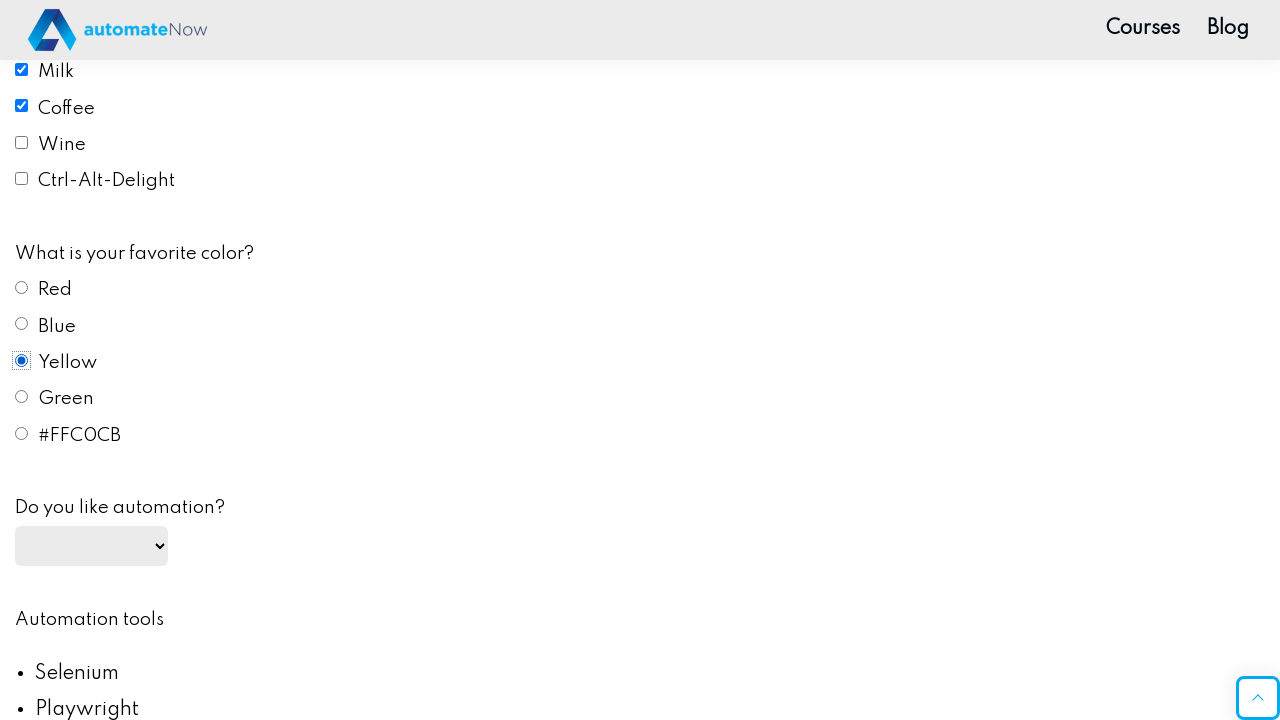

Selected 'yes' from automation dropdown on #automation
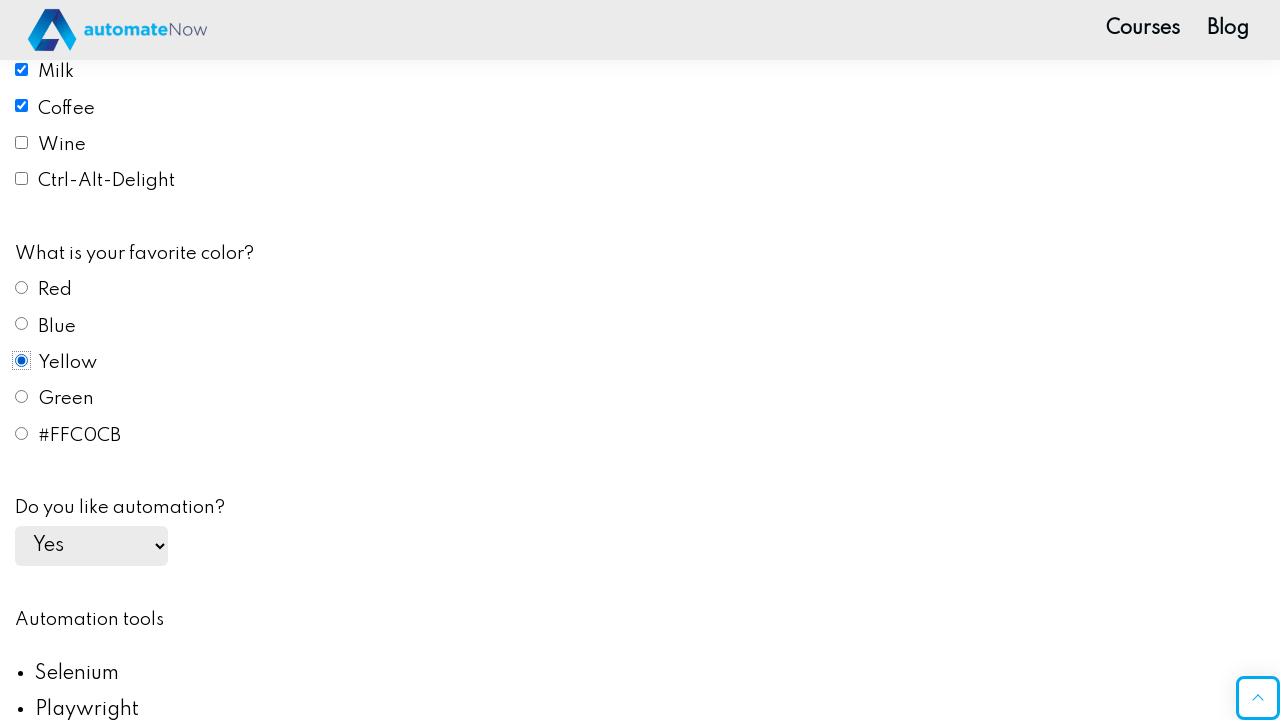

Filled email field with 'test@example.com' on #email
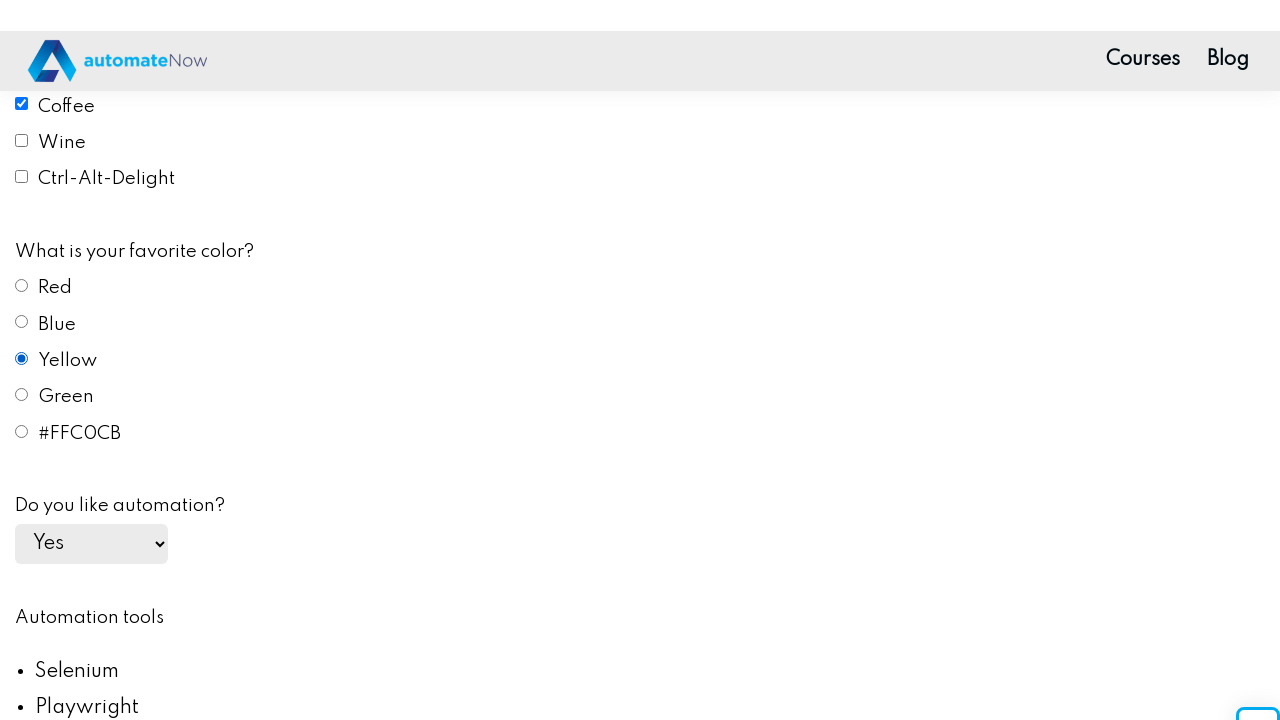

Filled message field with '5' on #message
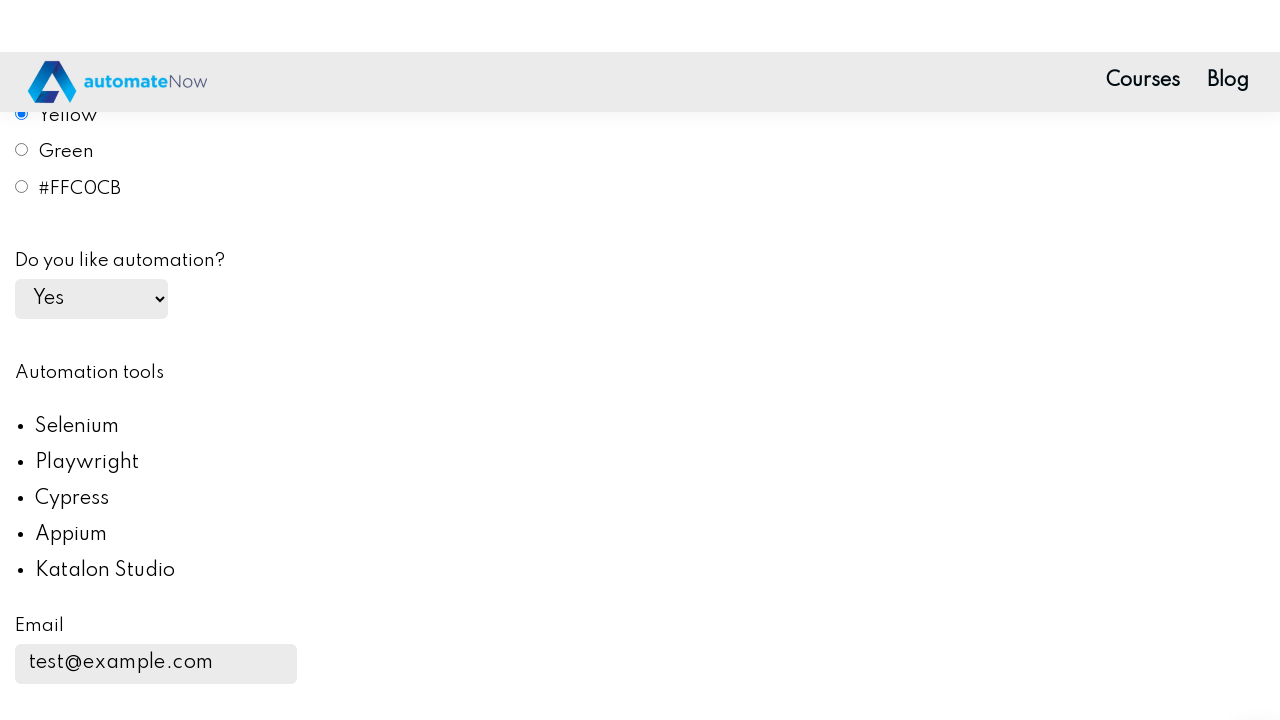

Retrieved current message field value
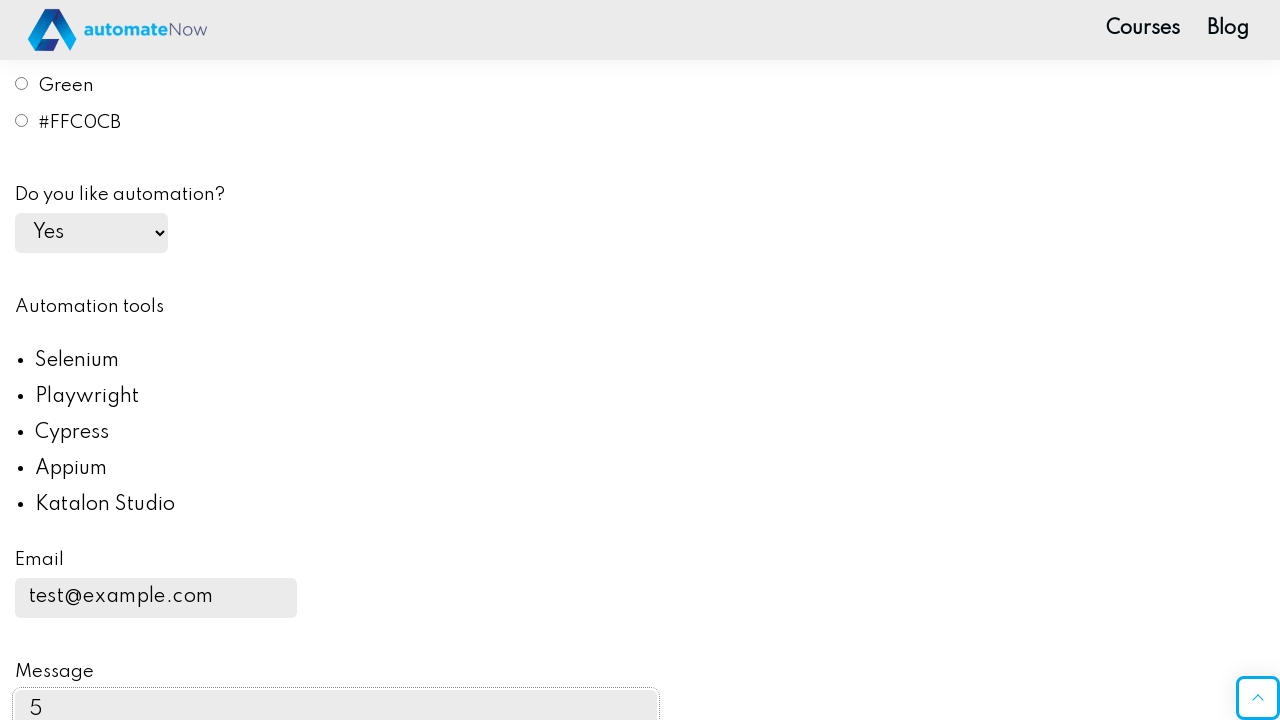

Appended 'Katalon Studio' to message field on #message
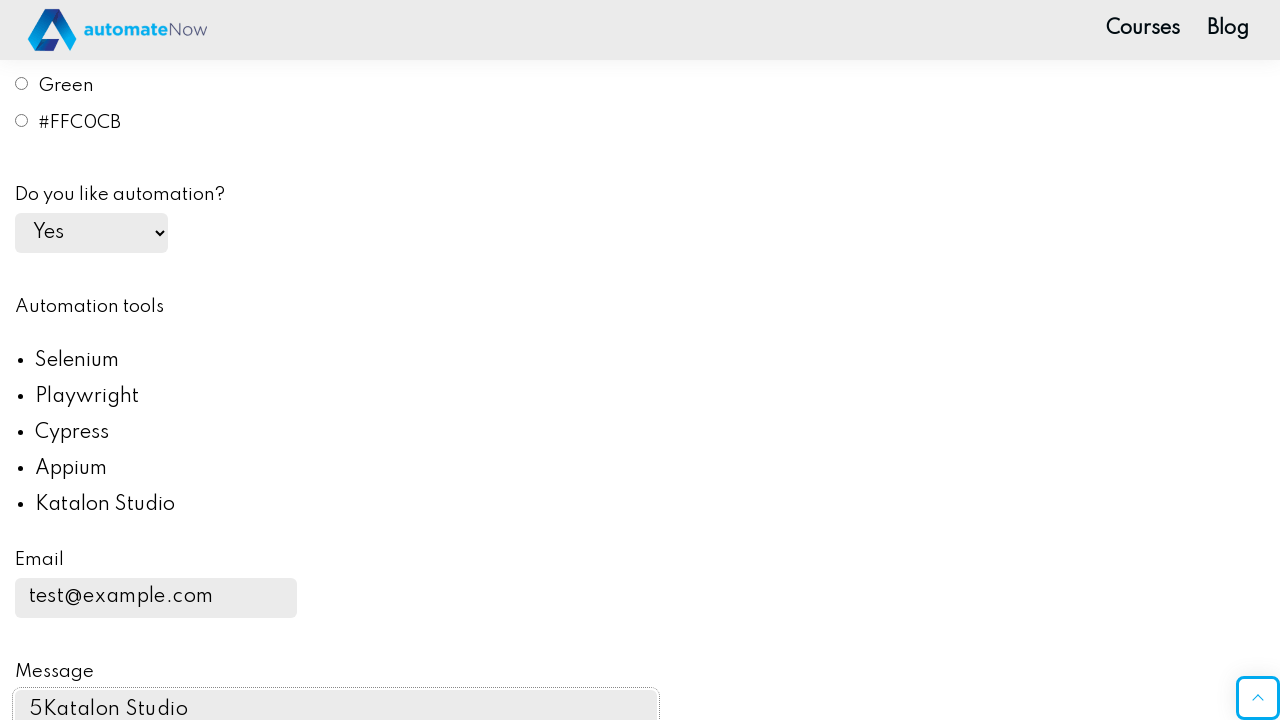

Clicked submit button to submit the form at (108, 361) on #submit-btn
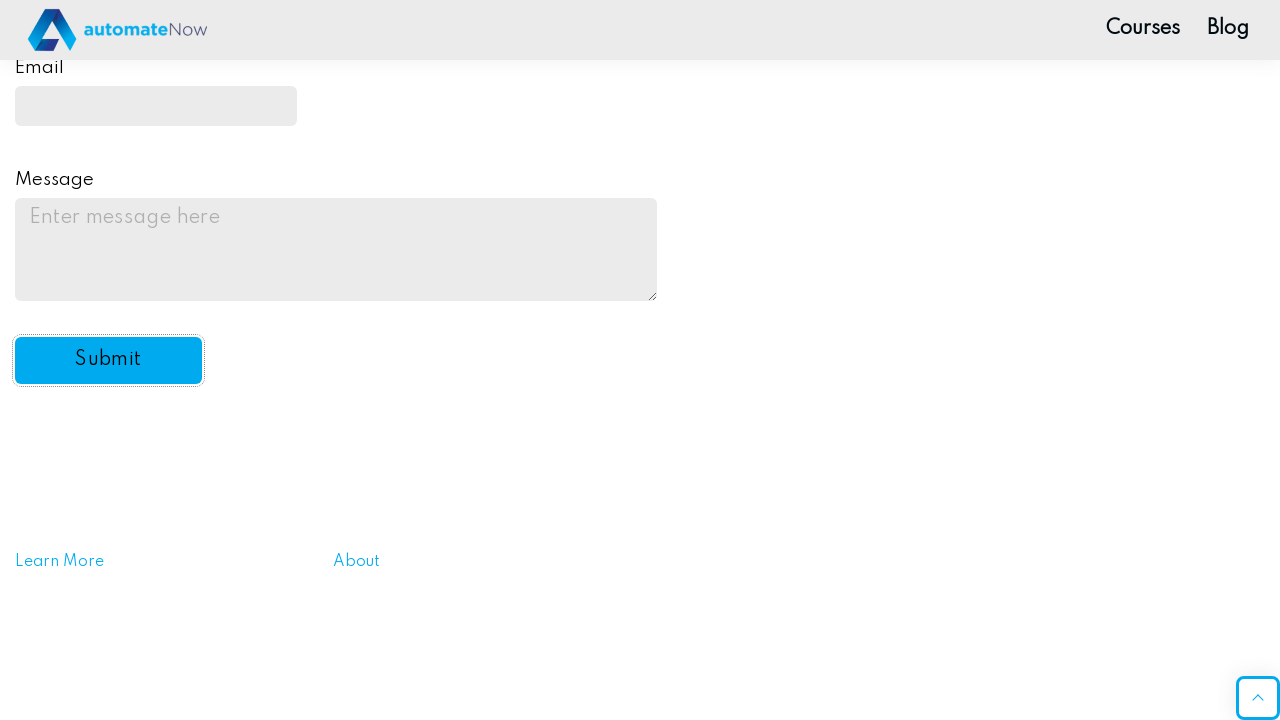

Set up dialog handler for success alert
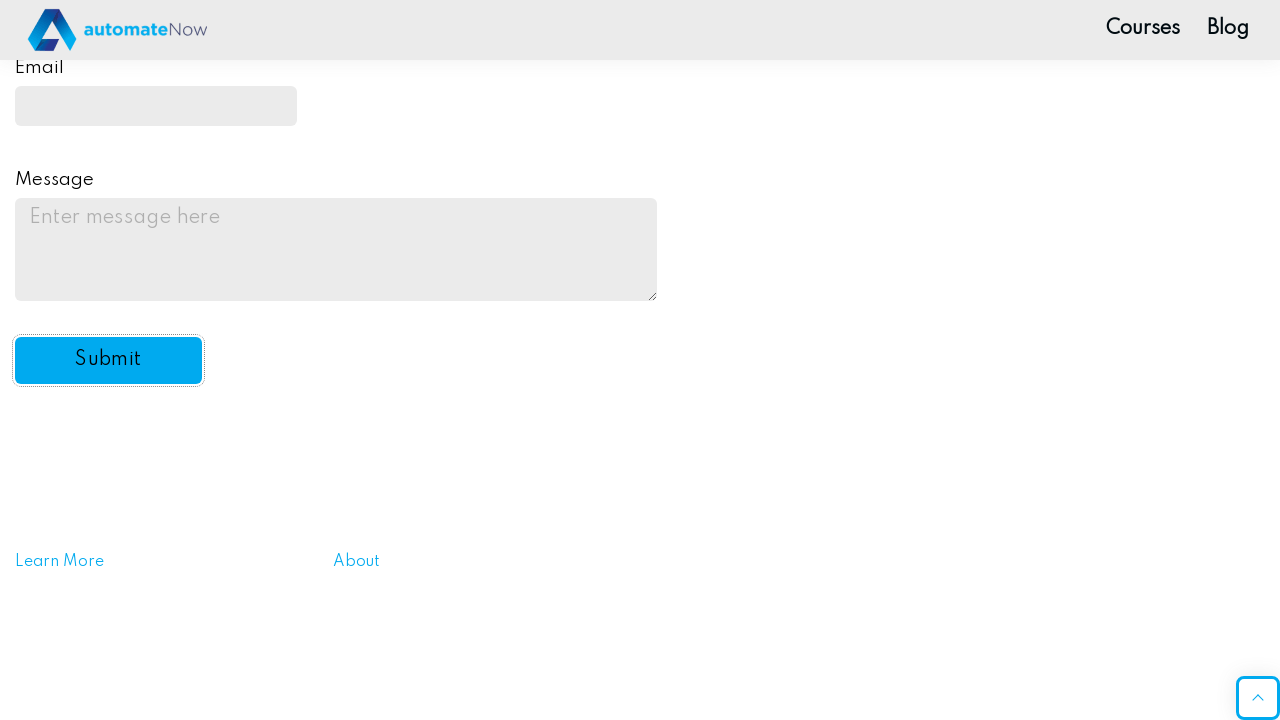

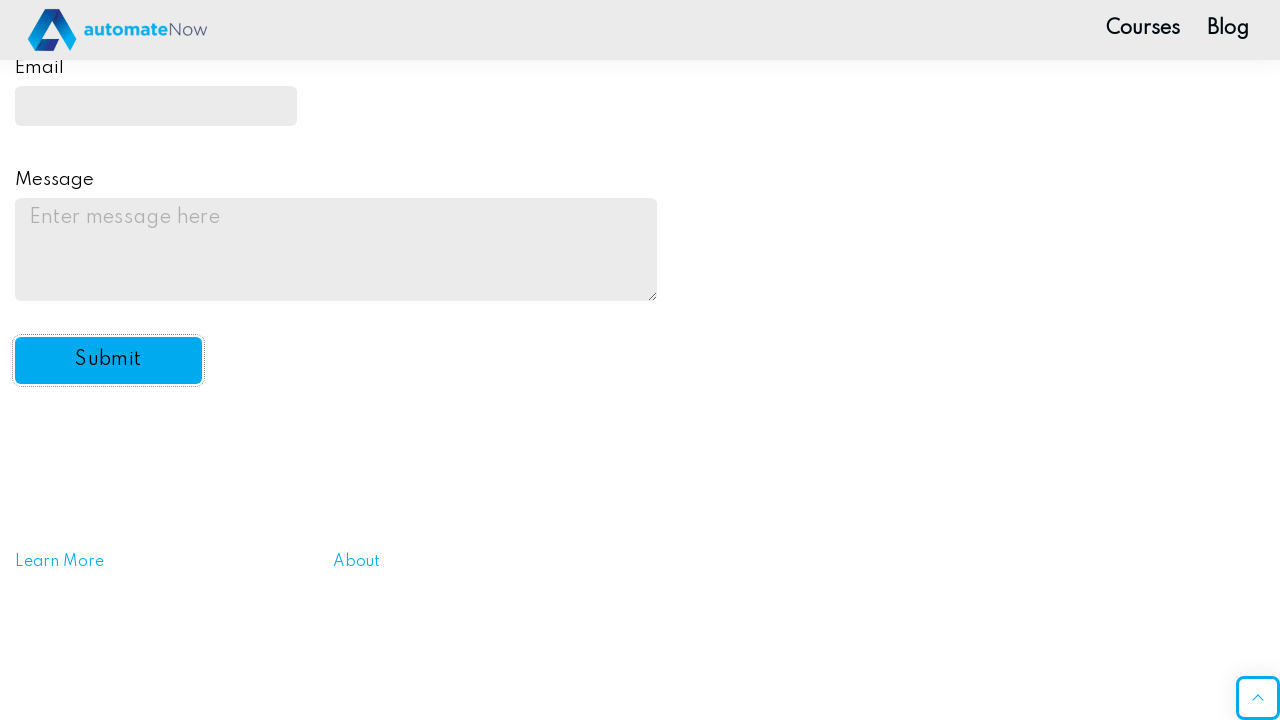